Tests finding and clicking a link by partial link text with a mathematically calculated value, then fills out a form with personal information (first name, last name, city, country) and submits it.

Starting URL: http://suninjuly.github.io/find_link_text

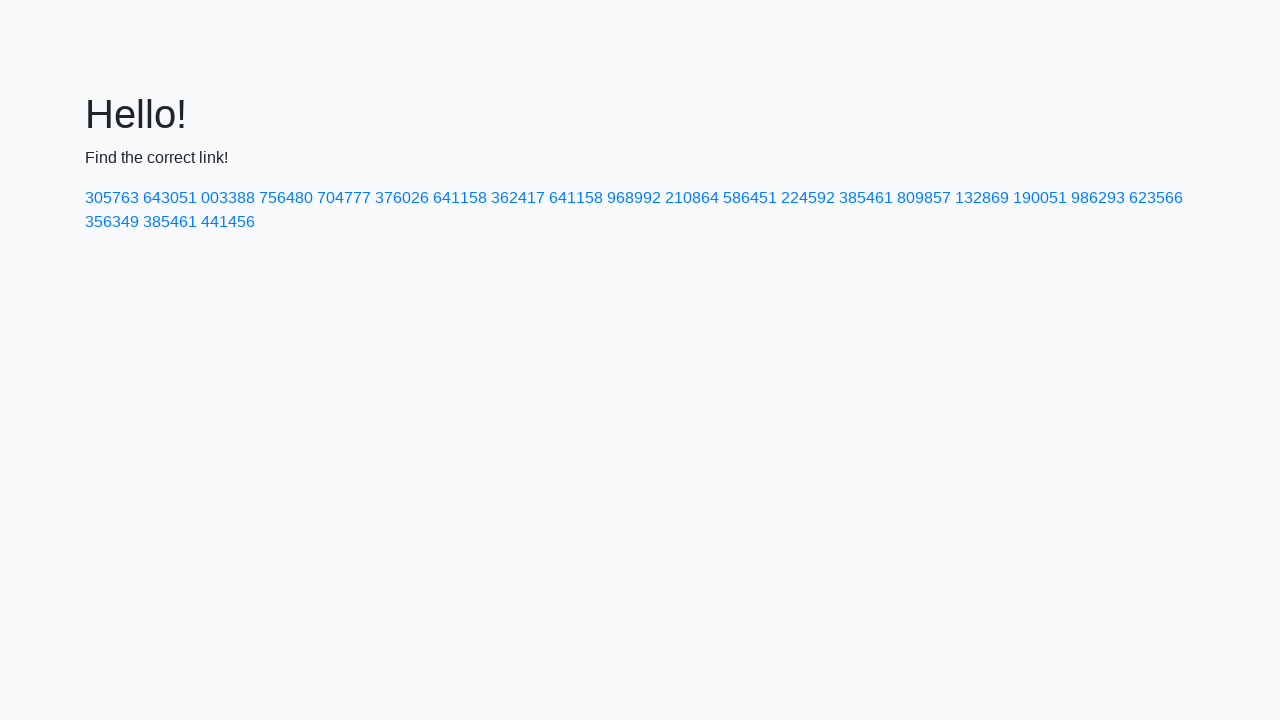

Calculated link text value: 224592
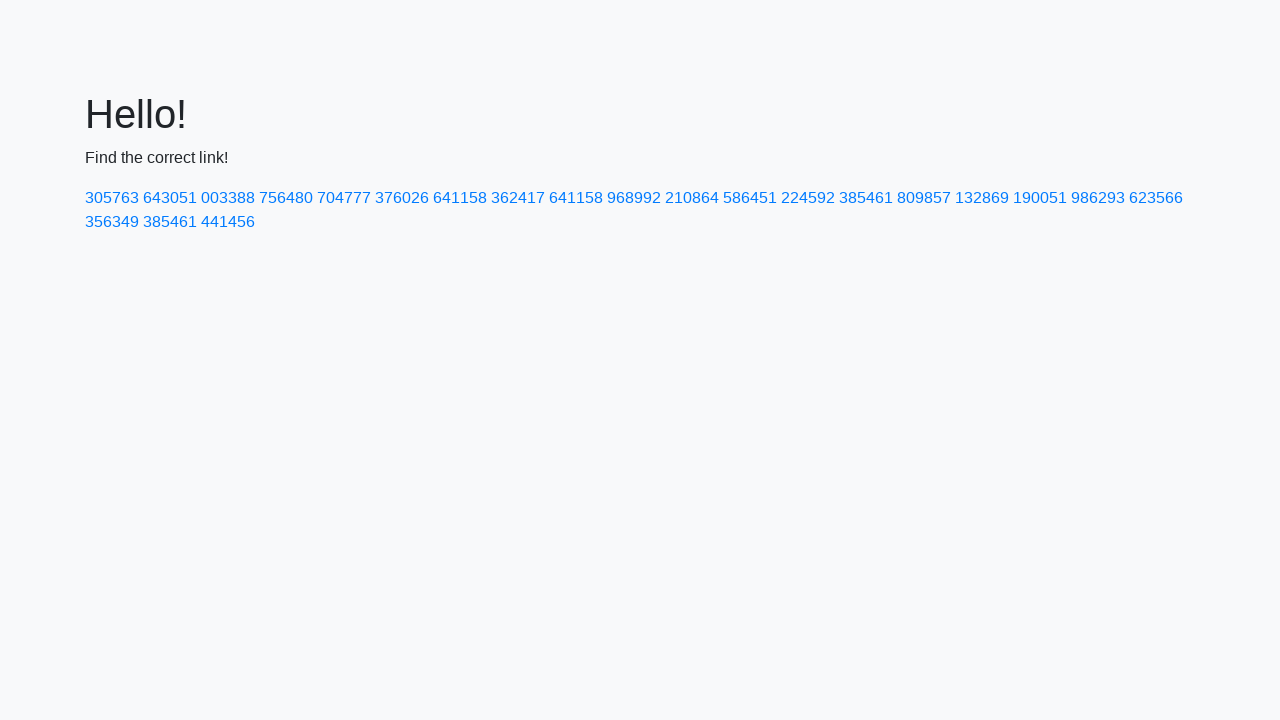

Clicked link with calculated text '224592' at (808, 198) on a:has-text('224592')
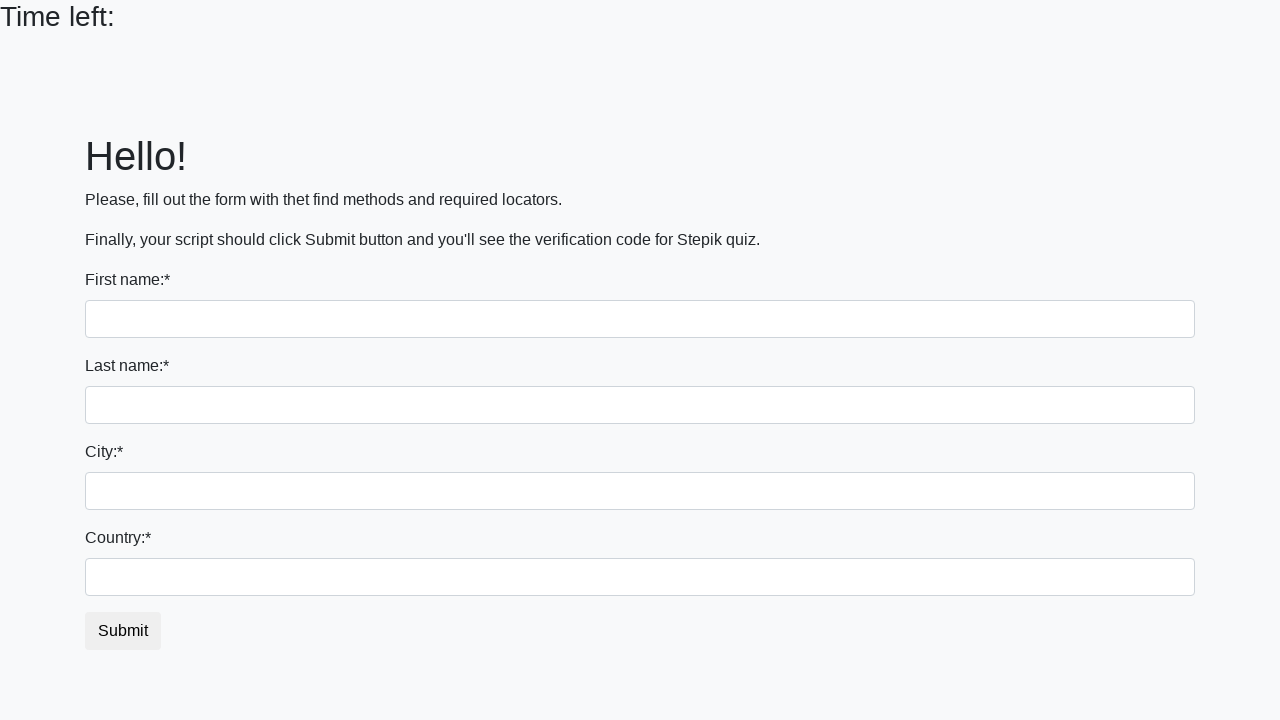

Filled first name field with 'Ivan' on input[name='first_name']
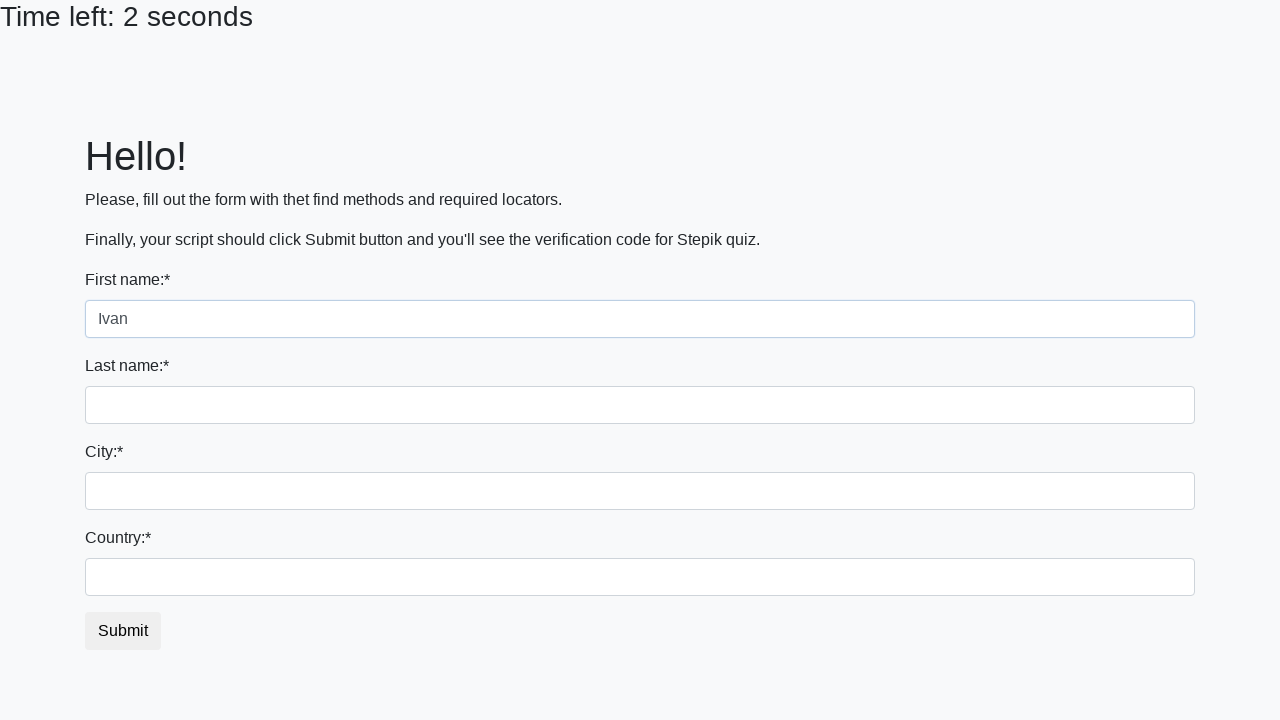

Filled last name field with 'Petrov' on input[name='last_name']
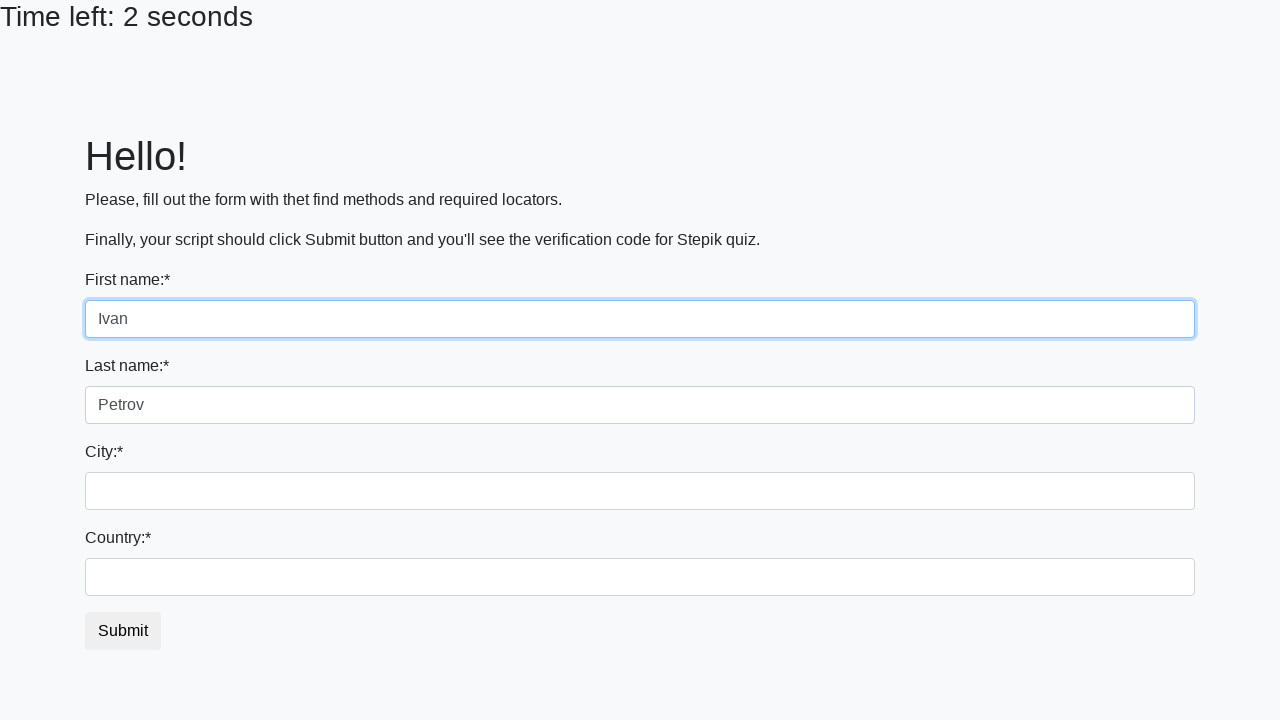

Filled city field with 'Smolensk' on input[name='firstname']
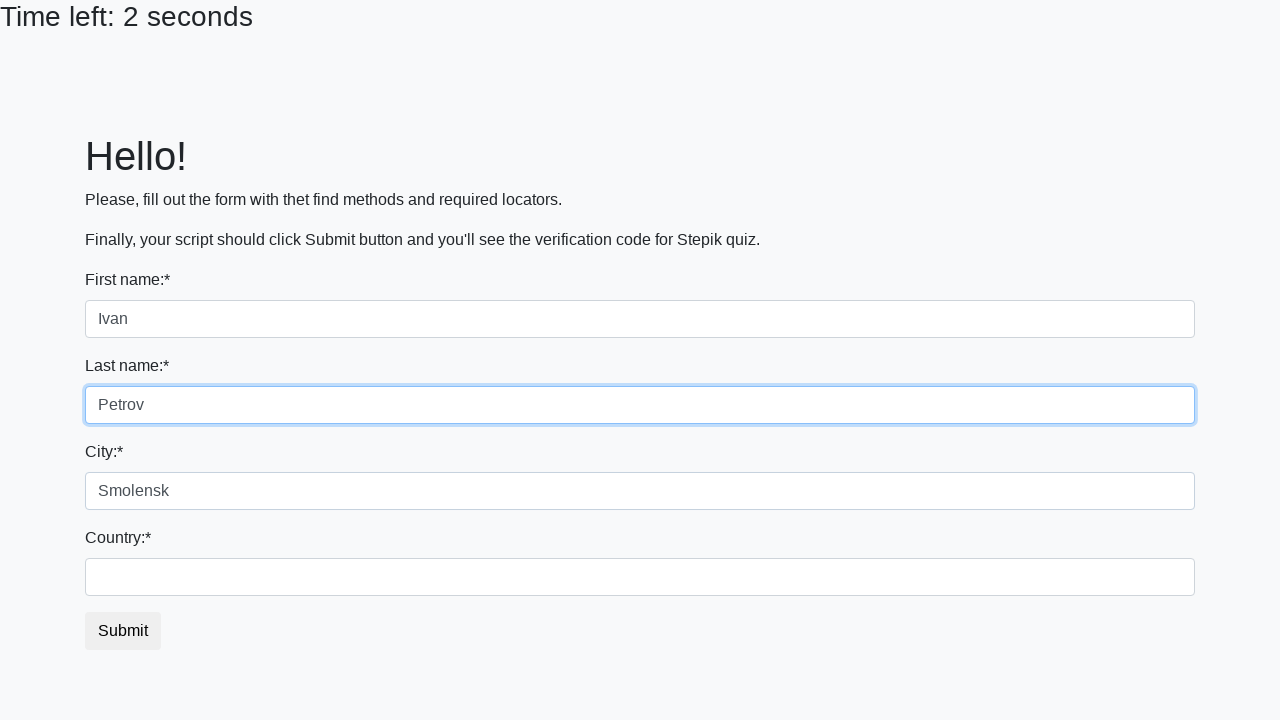

Filled country field with 'Russia' on #country
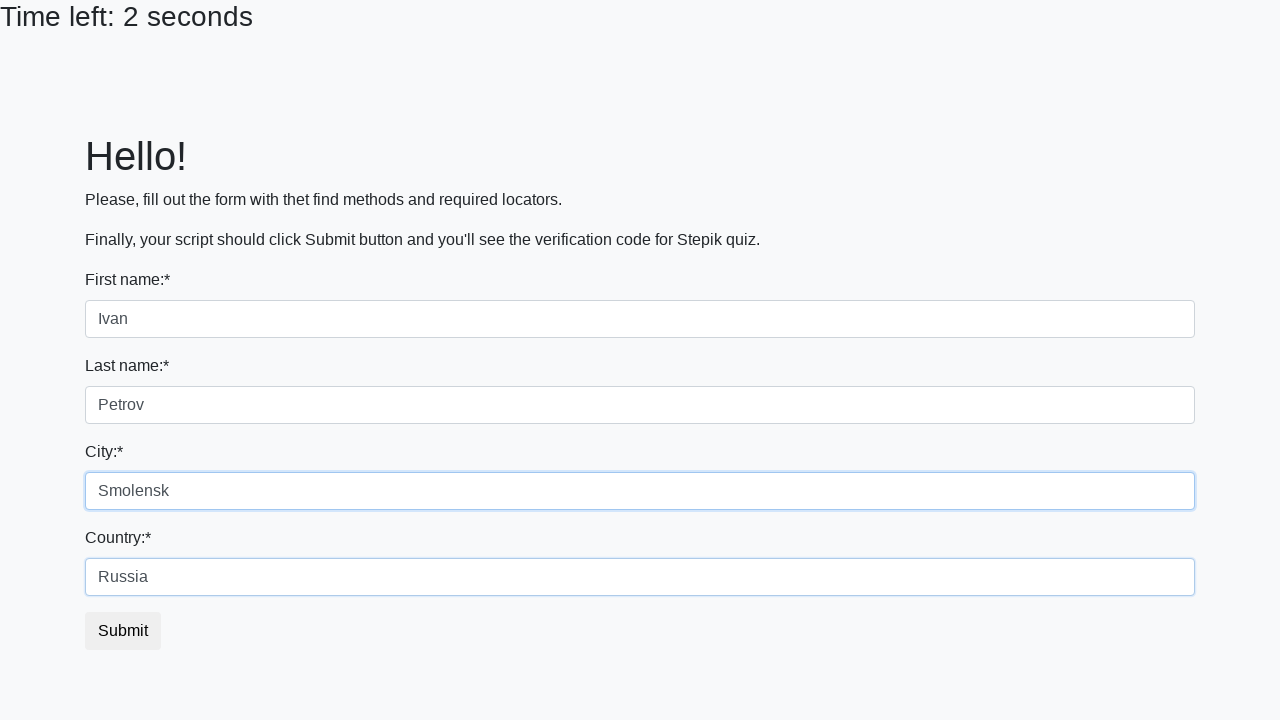

Clicked submit button to submit the form at (123, 631) on button.btn
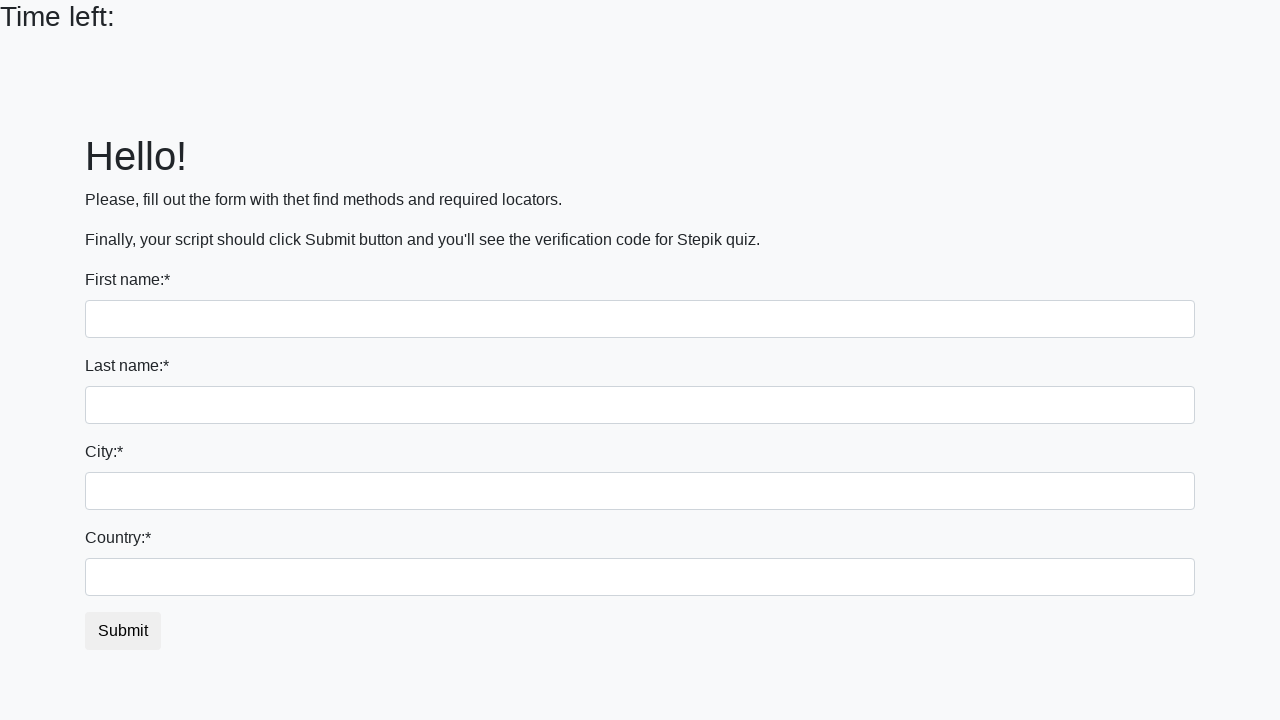

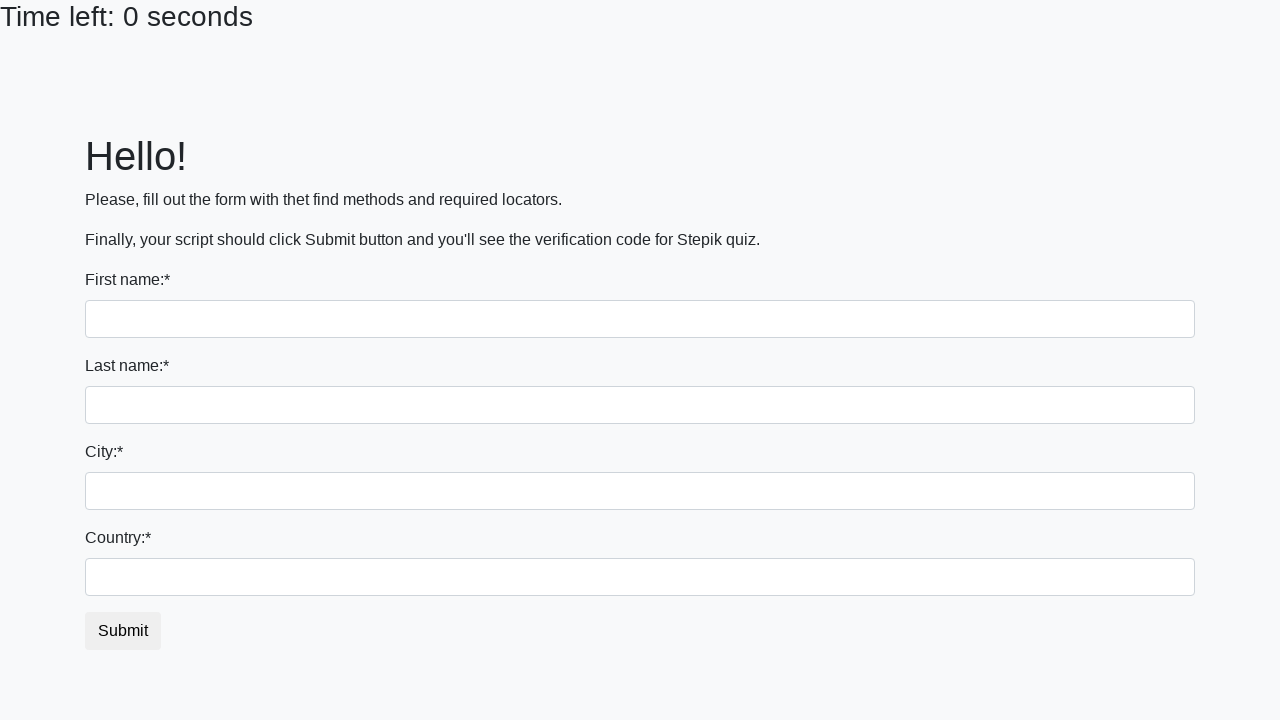